Tests browser prompt alert functionality by clicking a button to trigger a prompt, entering text into the prompt, accepting it, and verifying the result is displayed

Starting URL: https://training-support.net/webelements/alerts

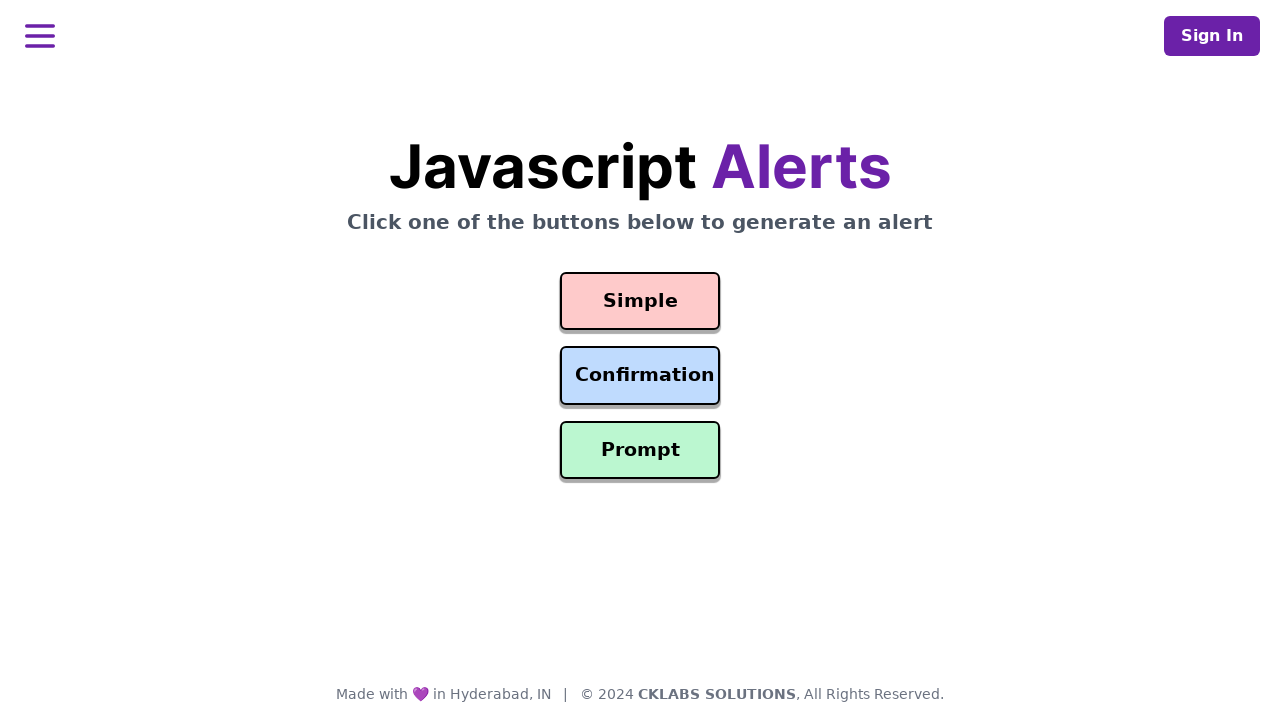

Clicked prompt button to trigger alert dialog at (640, 450) on #prompt
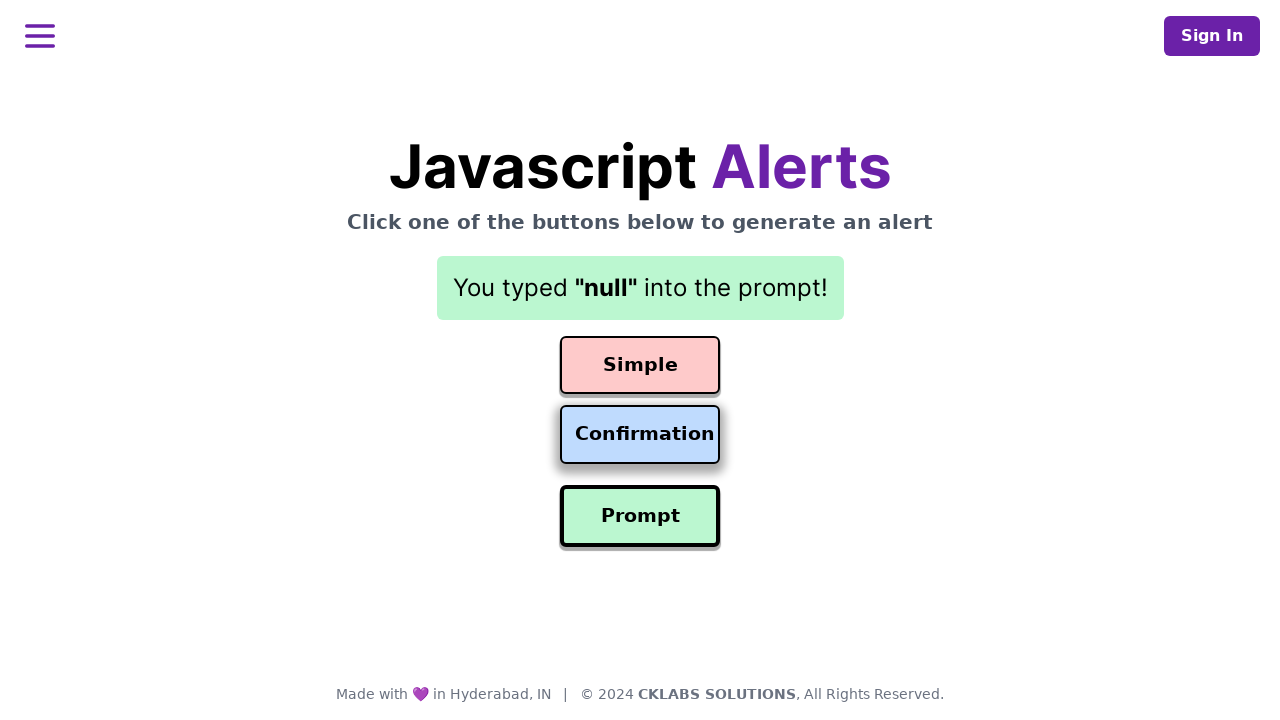

Set up dialog handler to accept prompt with text 'Lakshmi'
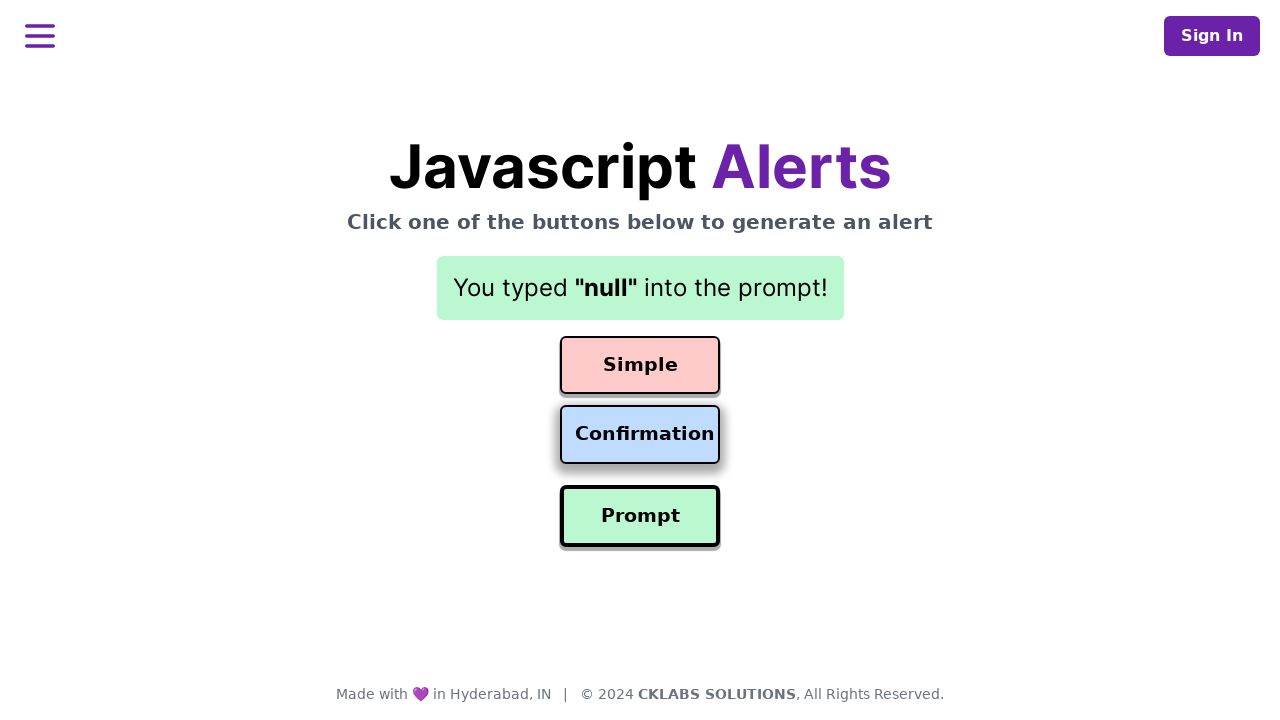

Clicked prompt button again to trigger dialog with handler active at (640, 516) on #prompt
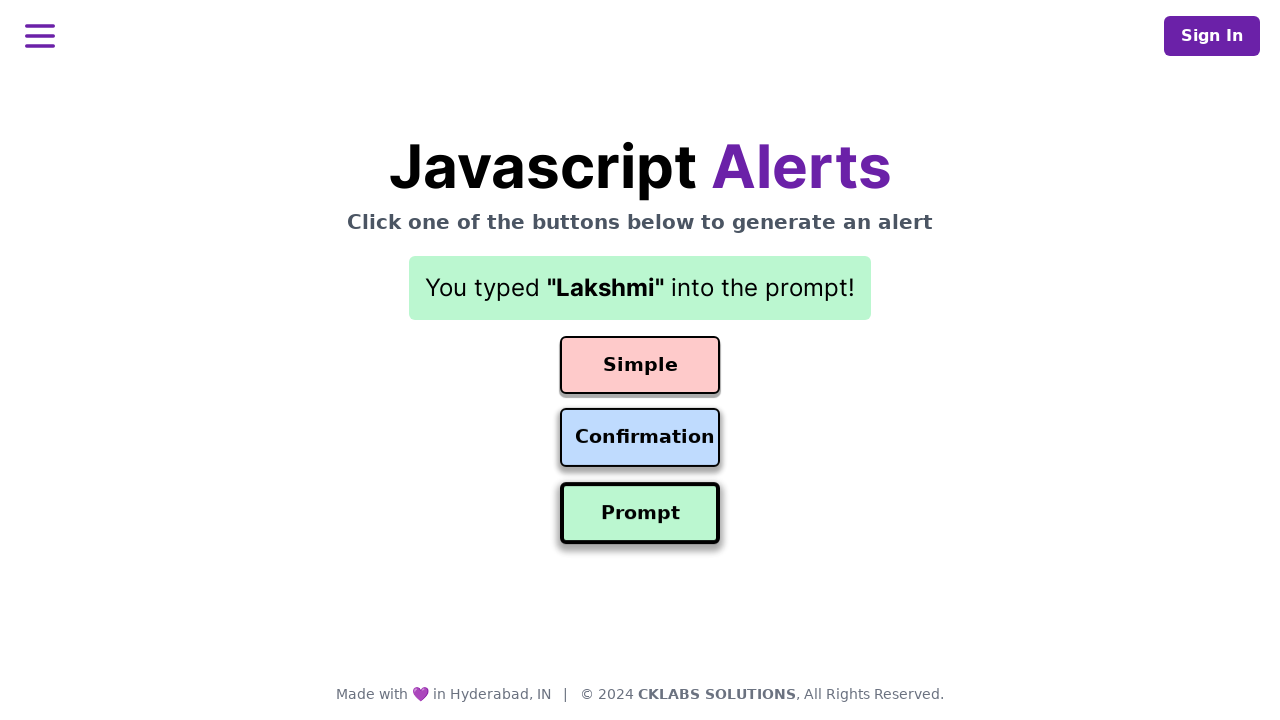

Verified result element is displayed after prompt acceptance
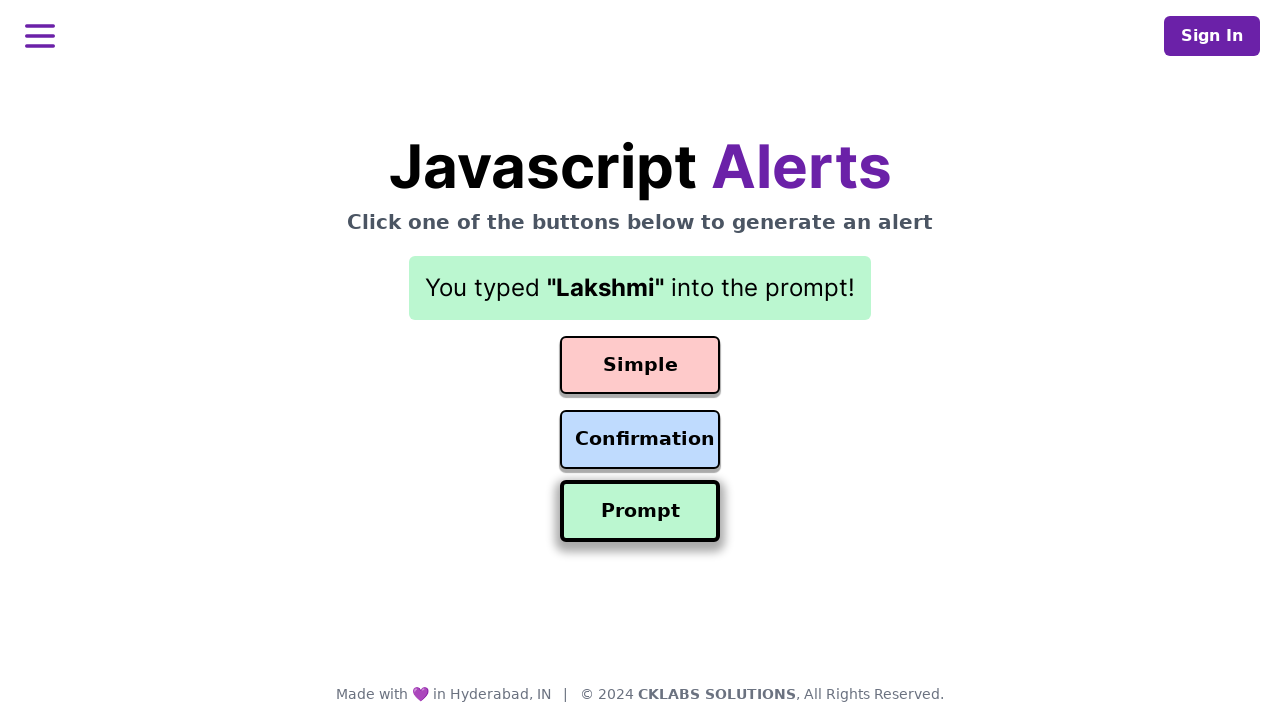

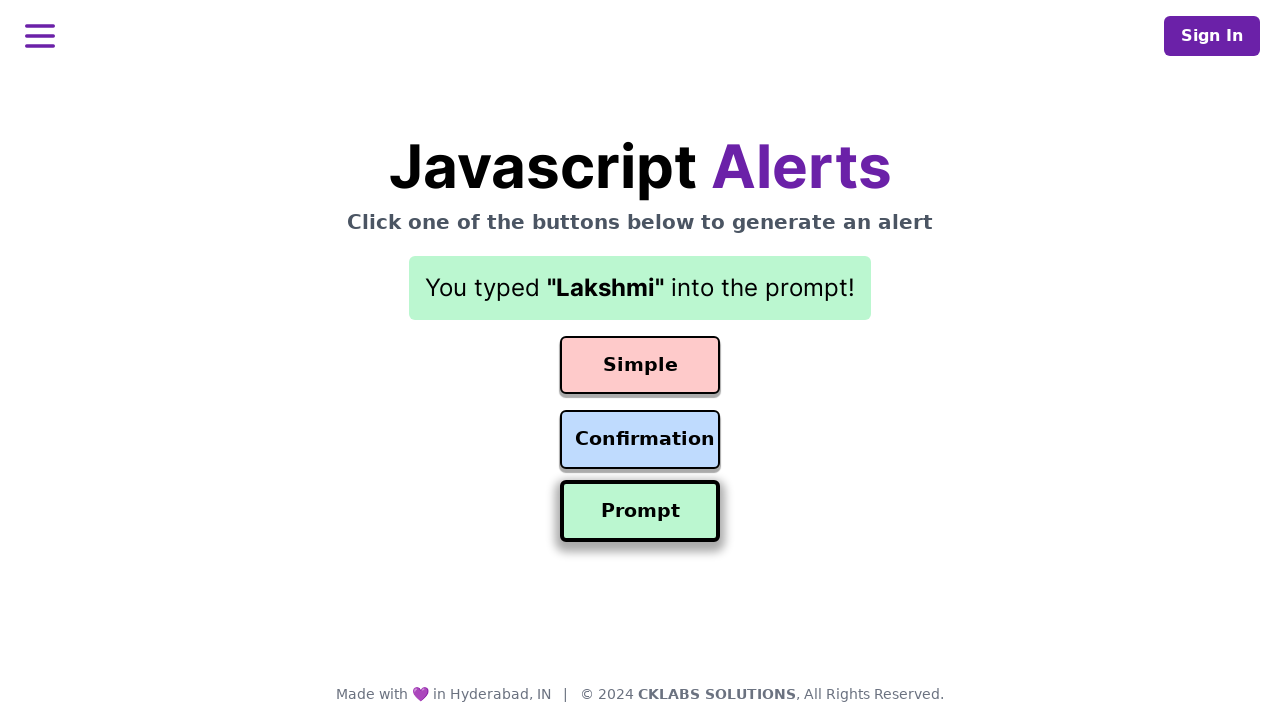